Navigates to a TechRadar Surface Pro 4 review page and scrolls down through the content multiple times to simulate reading behavior.

Starting URL: http://www.techradar.com/us/reviews/pc-mac/tablets/microsoft-surface-pro-4-1290285/review

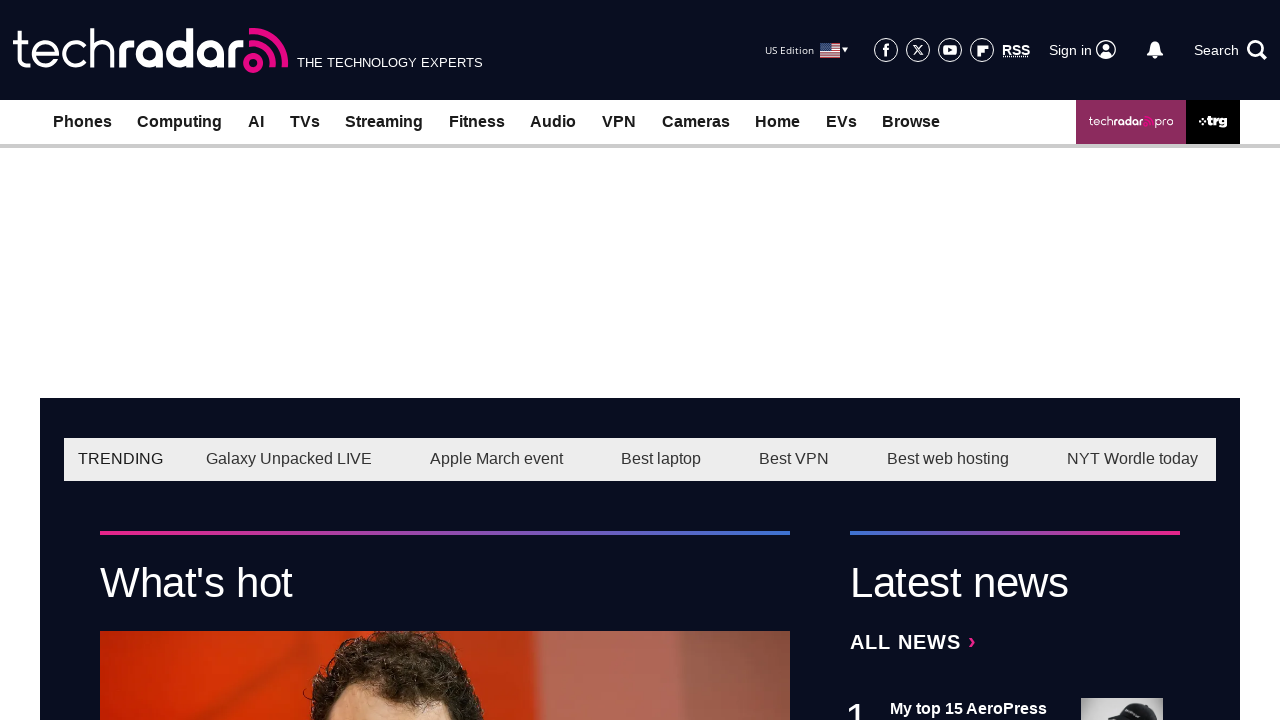

Waited for page to reach domcontentloaded state
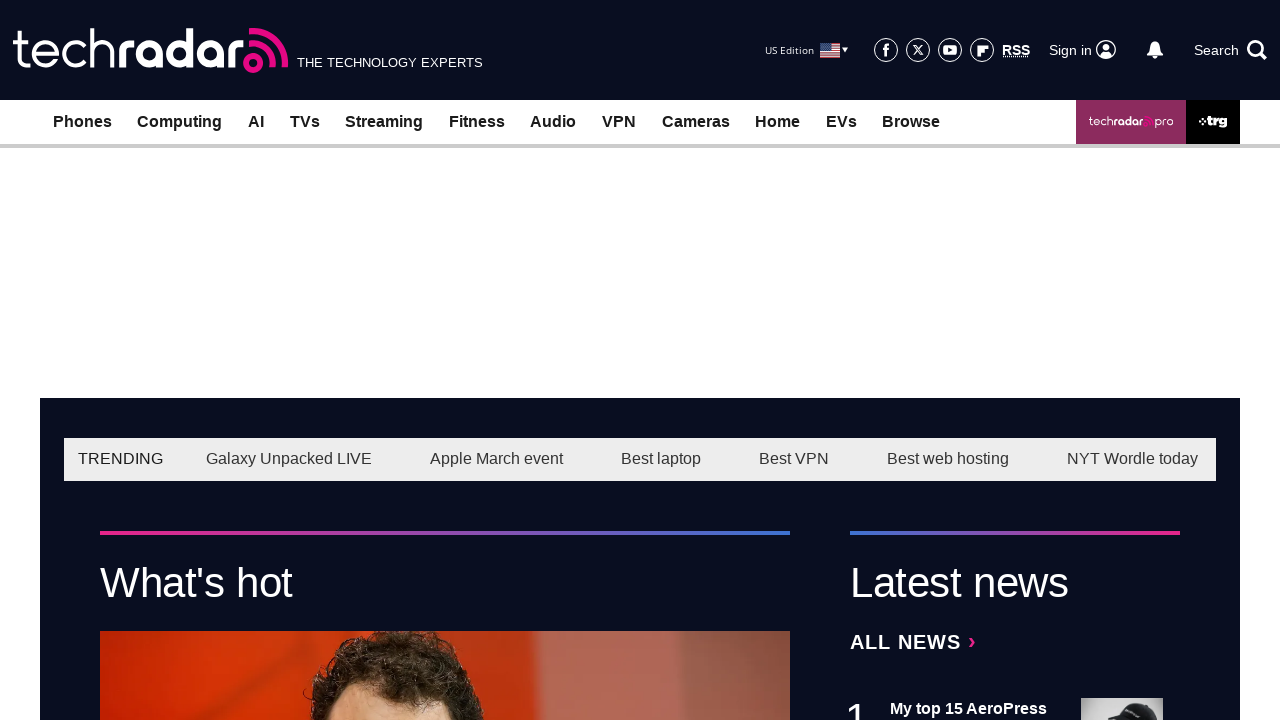

Waited 5 seconds for content to fully render
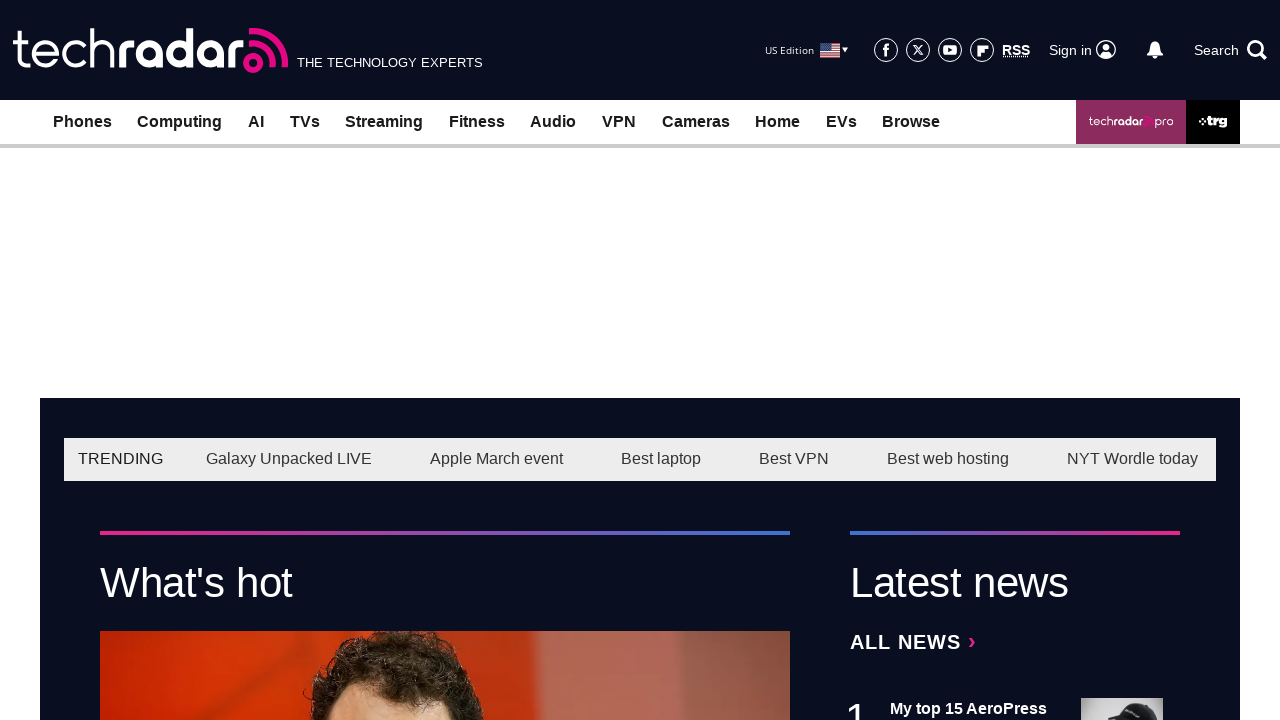

Scrolled down page (scroll 1 of 10)
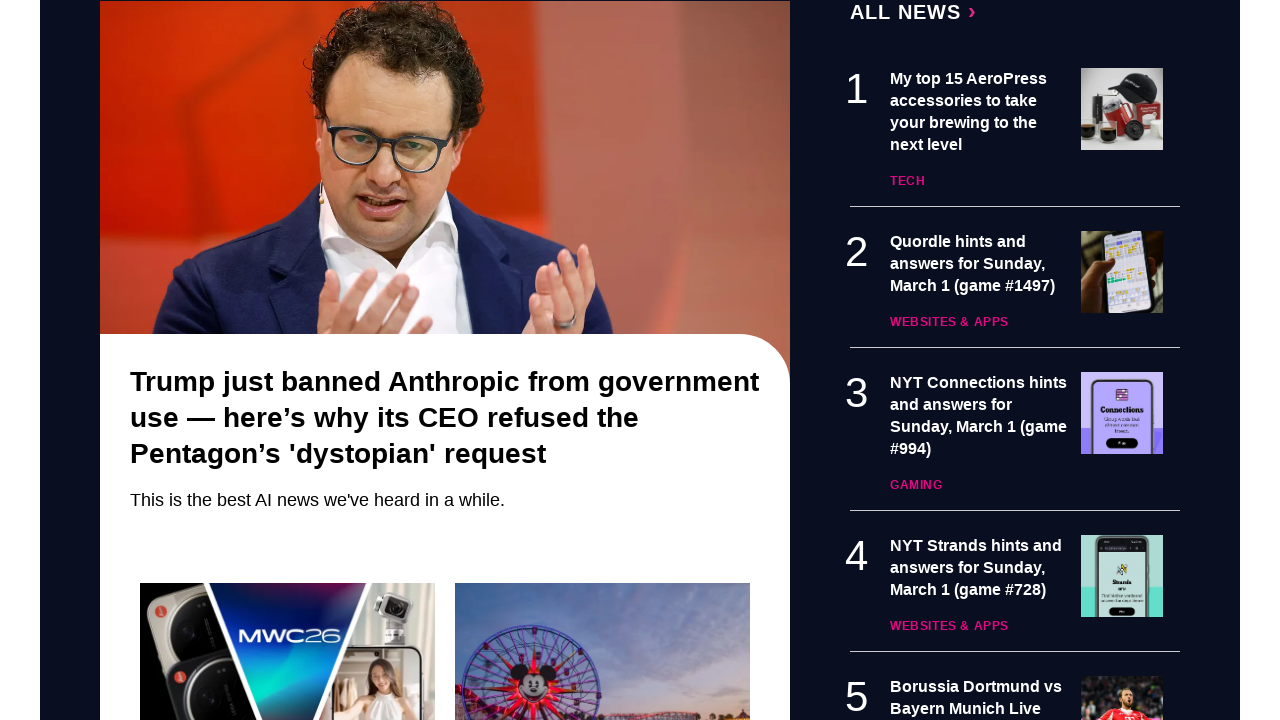

Waited 500ms after scroll 1 for content to load
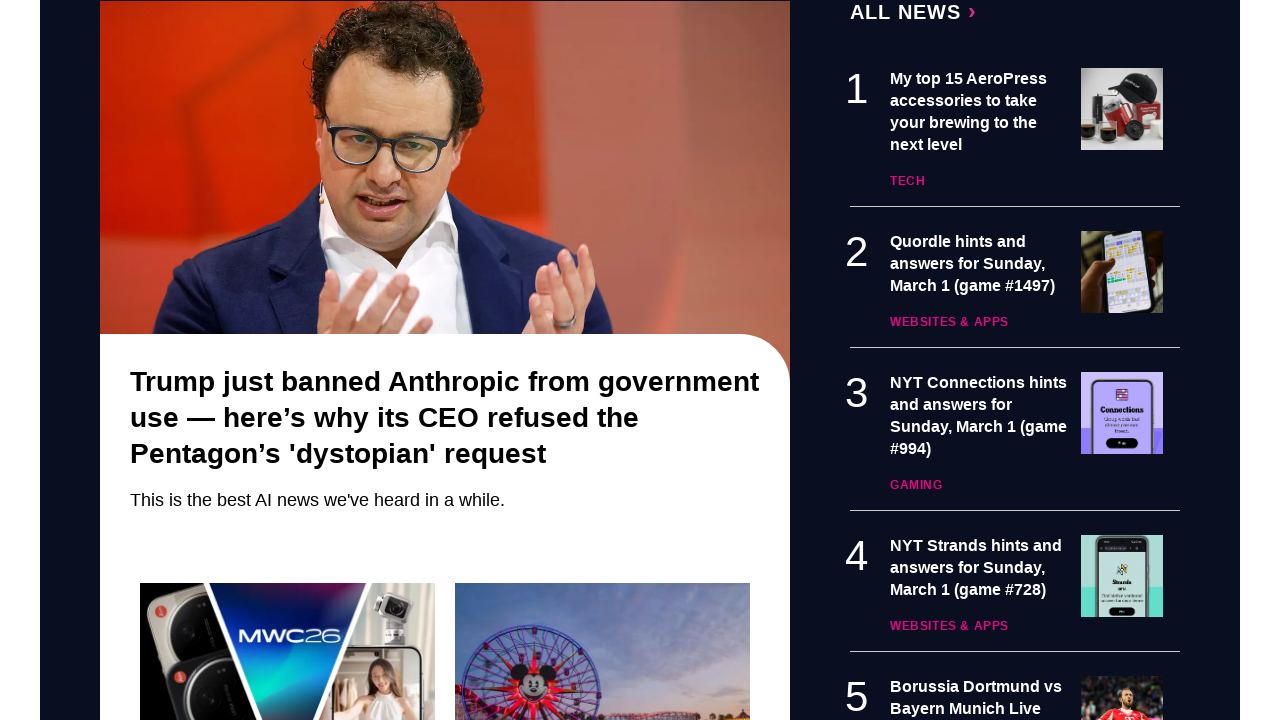

Scrolled down page (scroll 2 of 10)
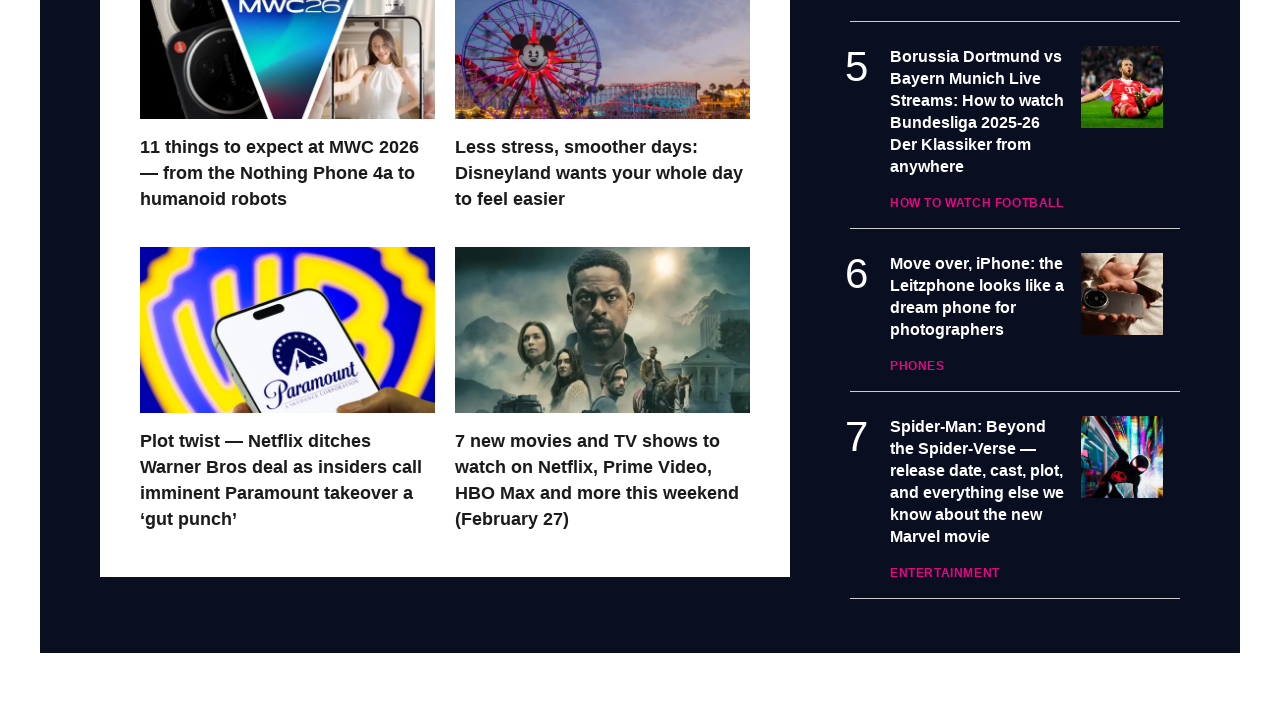

Waited 500ms after scroll 2 for content to load
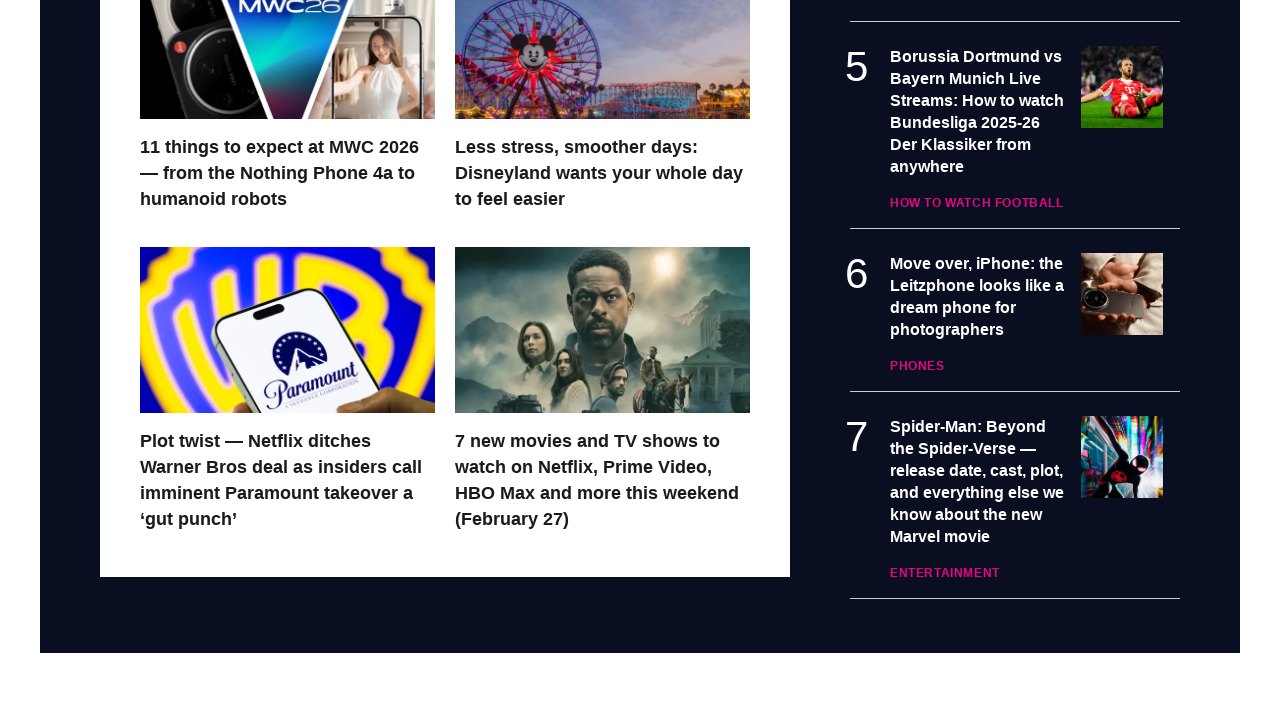

Scrolled down page (scroll 3 of 10)
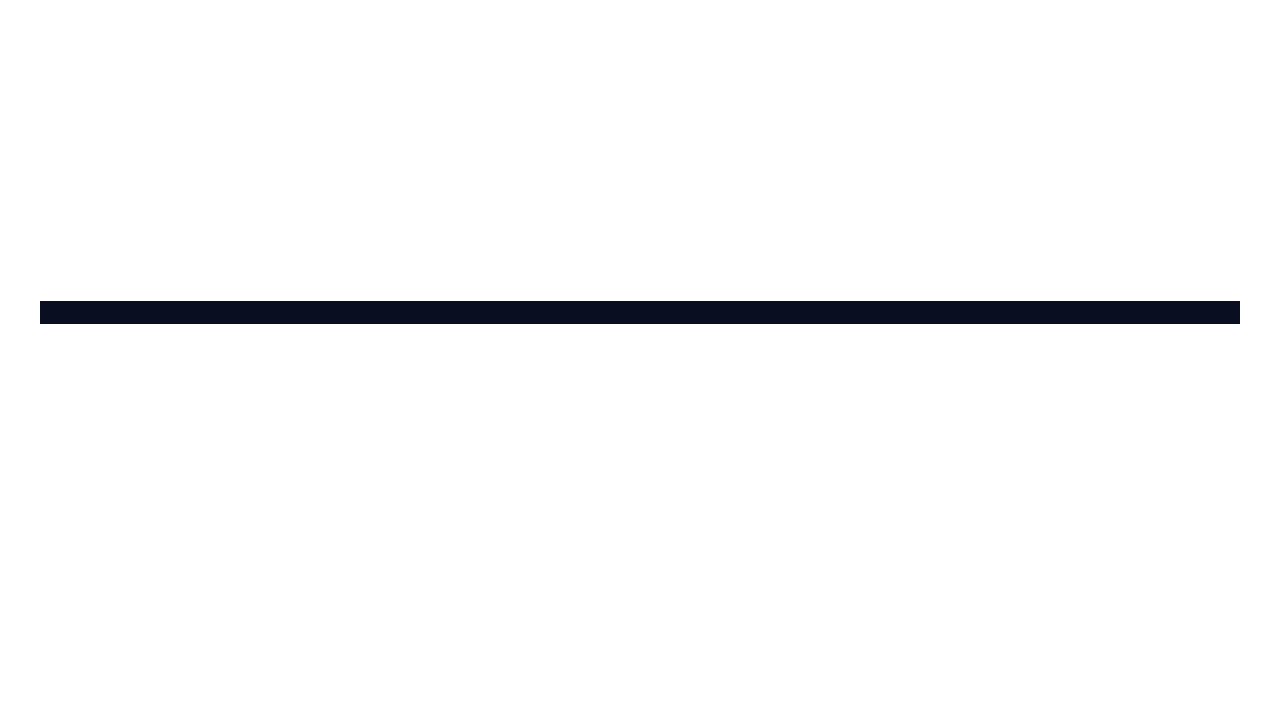

Waited 500ms after scroll 3 for content to load
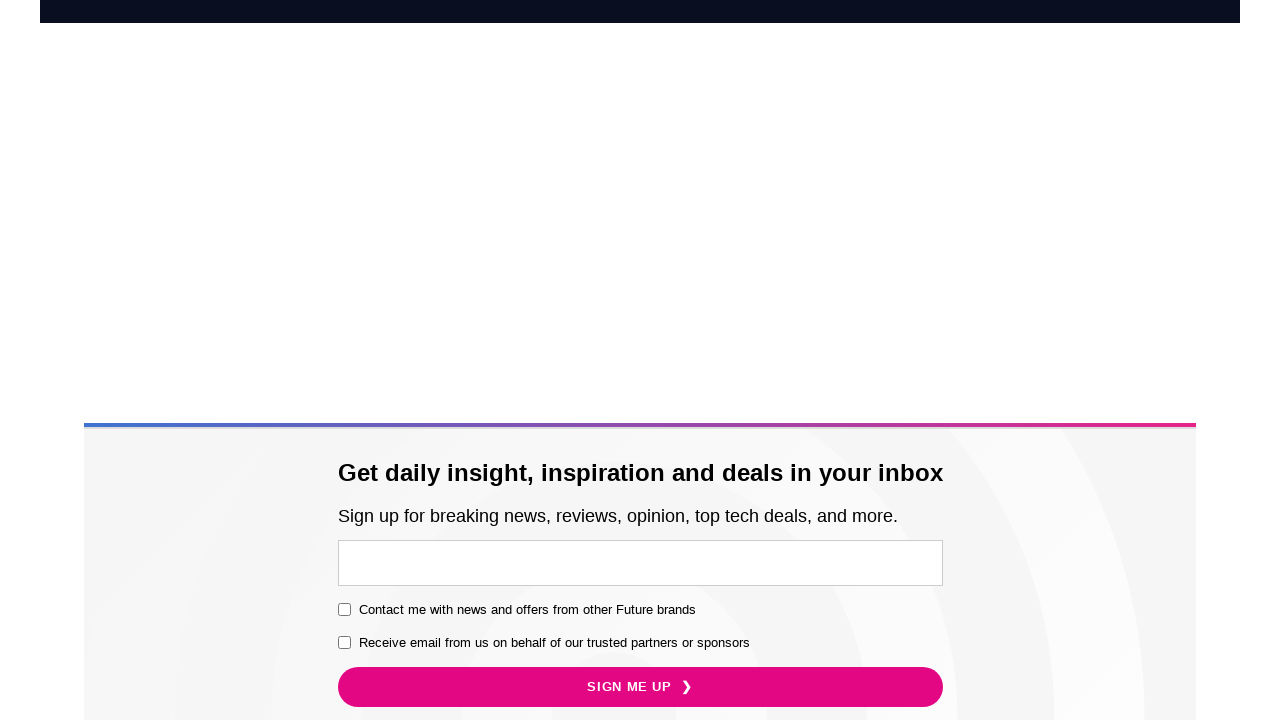

Scrolled down page (scroll 4 of 10)
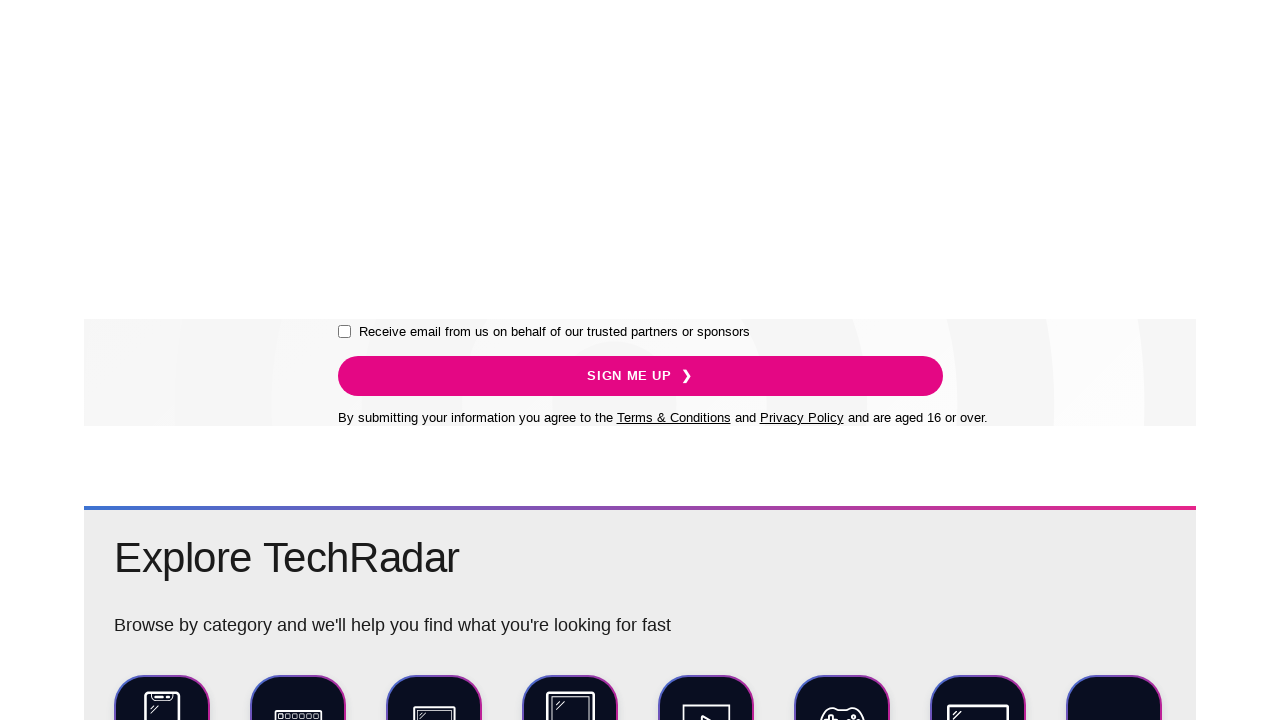

Waited 500ms after scroll 4 for content to load
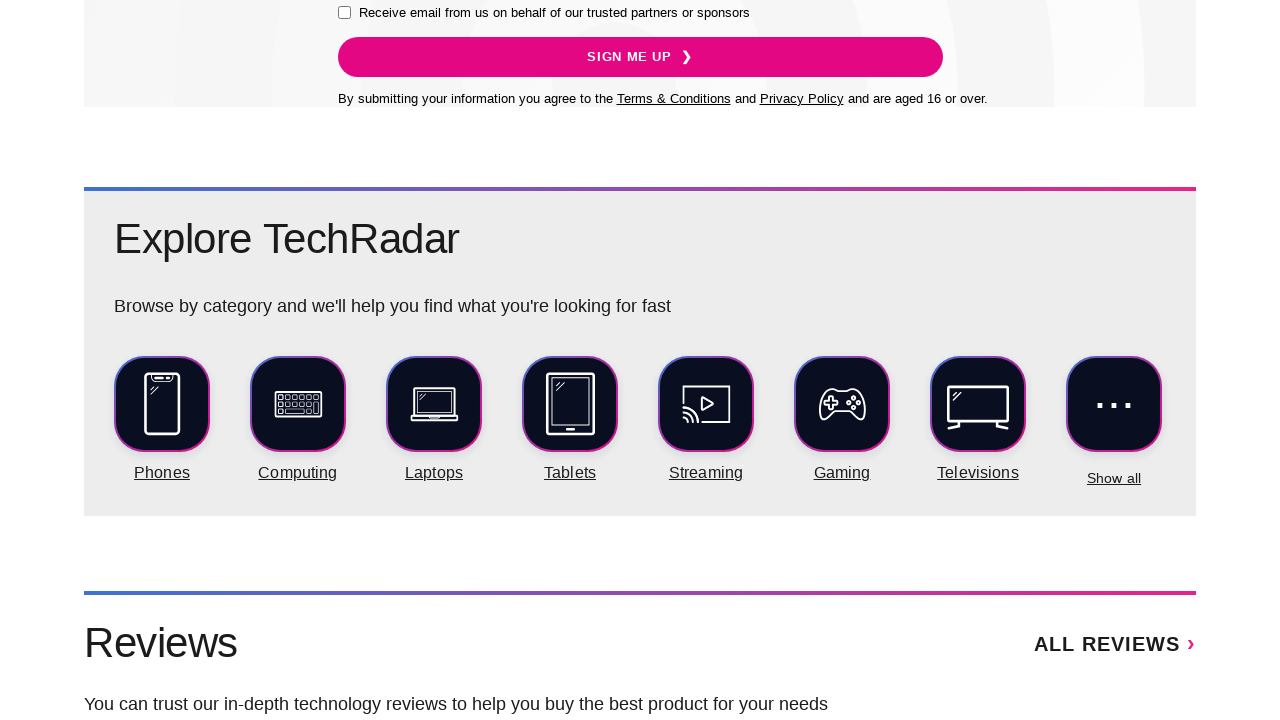

Scrolled down page (scroll 5 of 10)
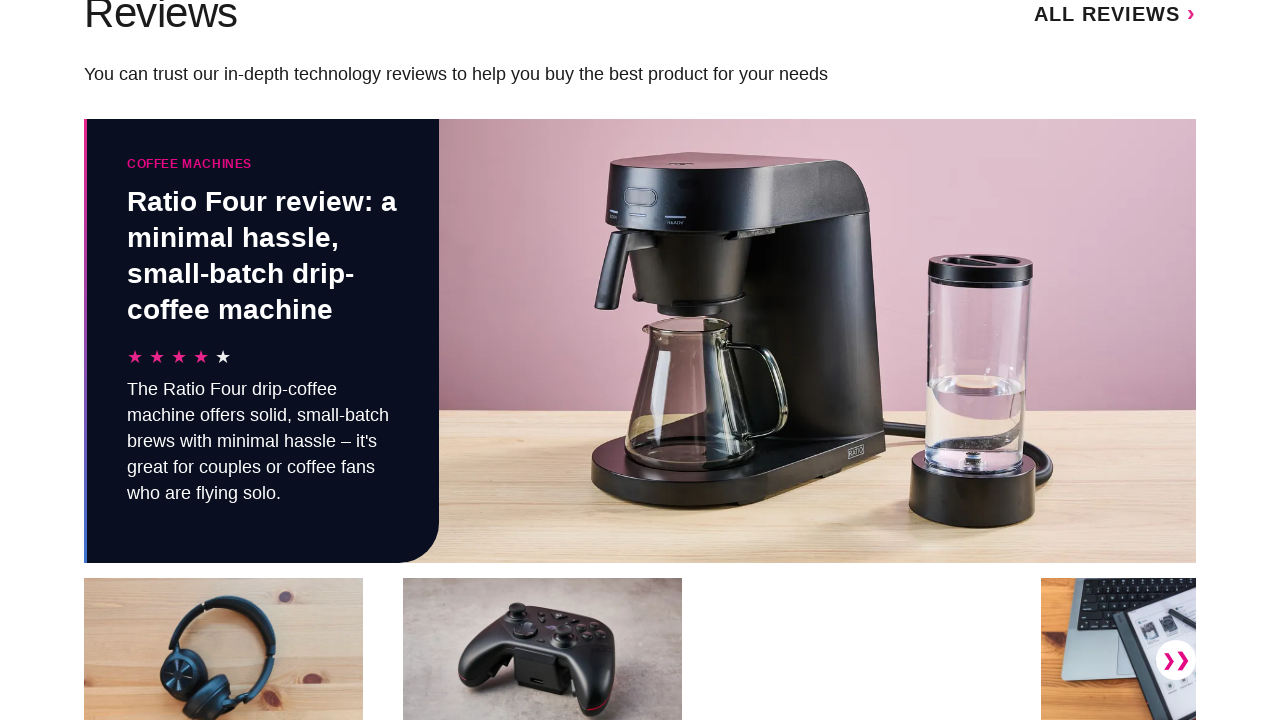

Waited 500ms after scroll 5 for content to load
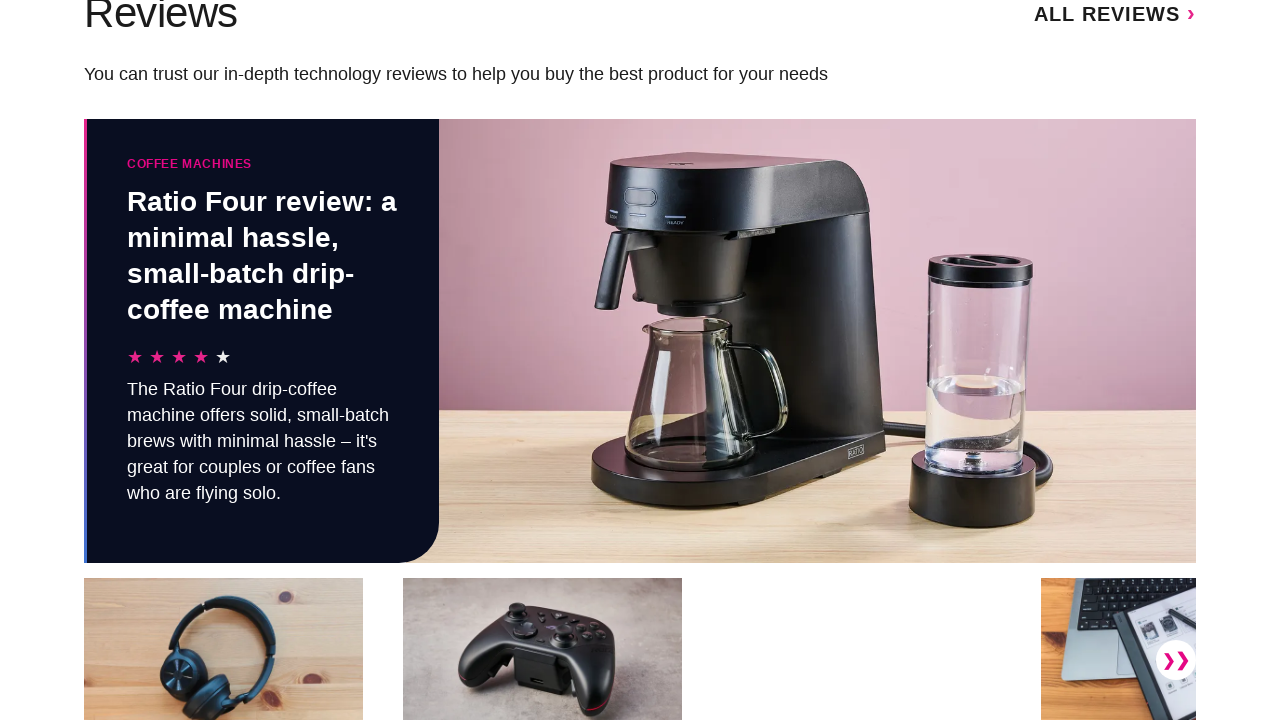

Scrolled down page (scroll 6 of 10)
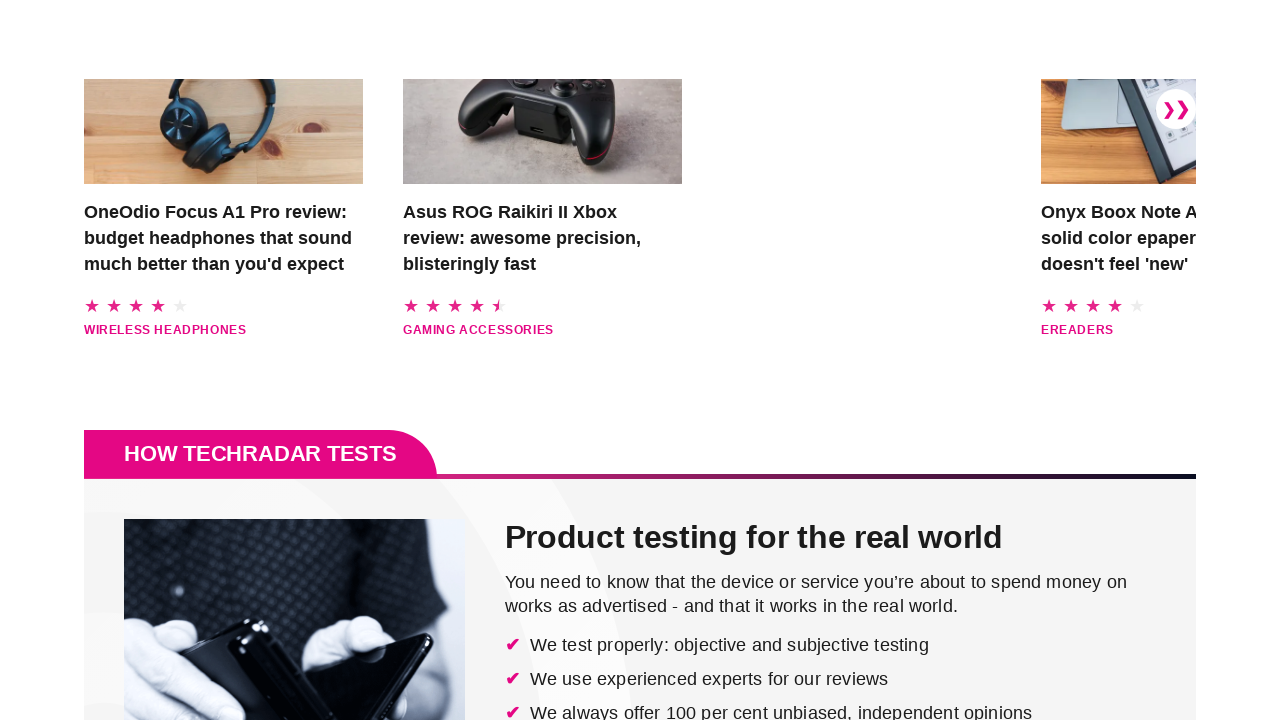

Waited 500ms after scroll 6 for content to load
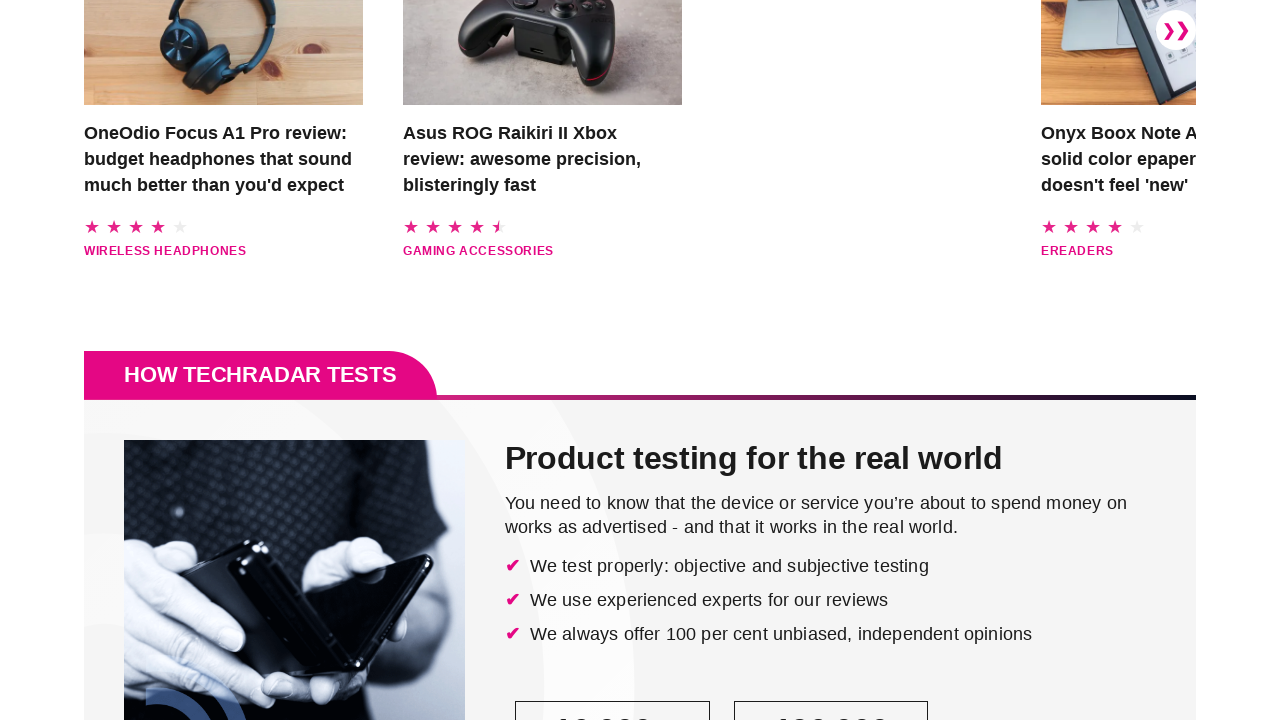

Scrolled down page (scroll 7 of 10)
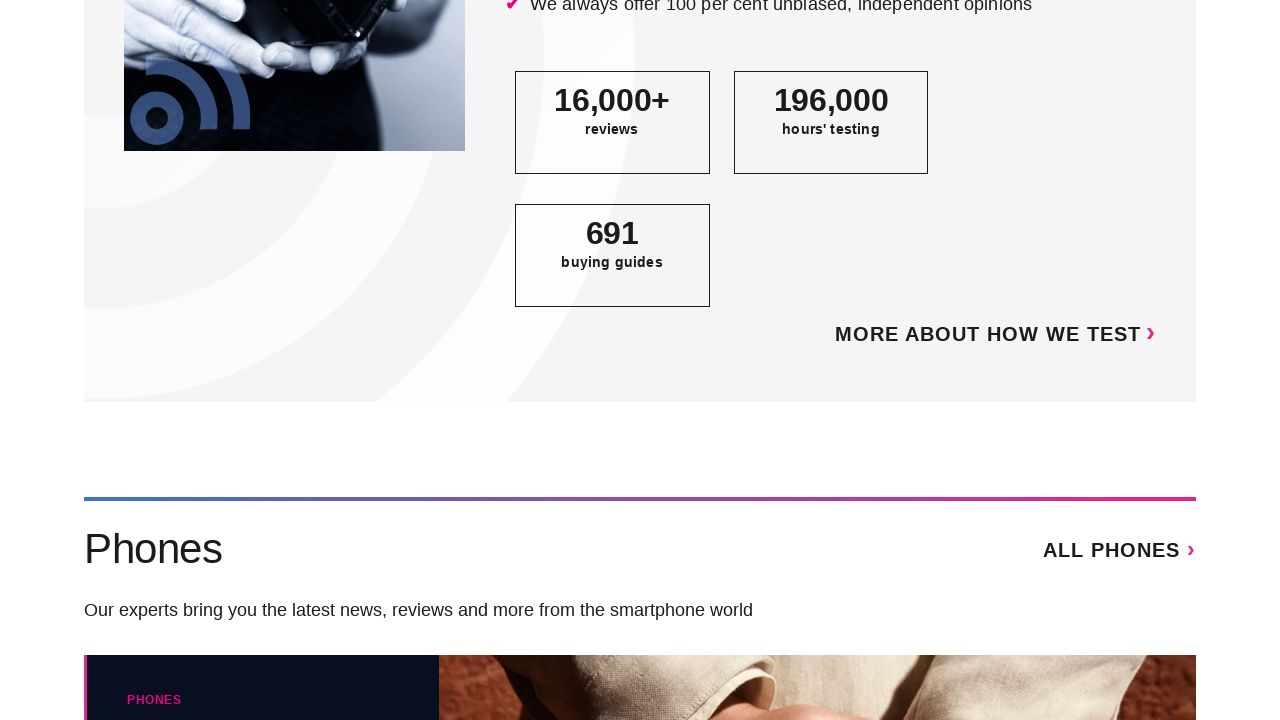

Waited 500ms after scroll 7 for content to load
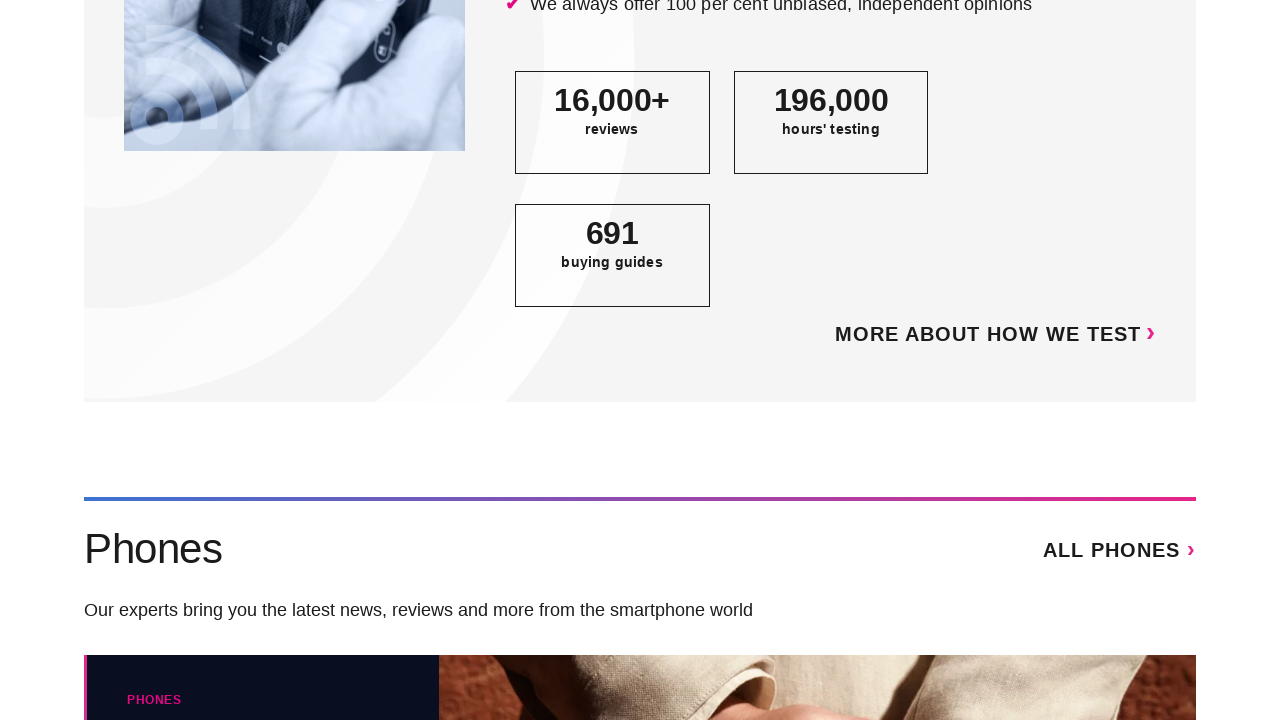

Scrolled down page (scroll 8 of 10)
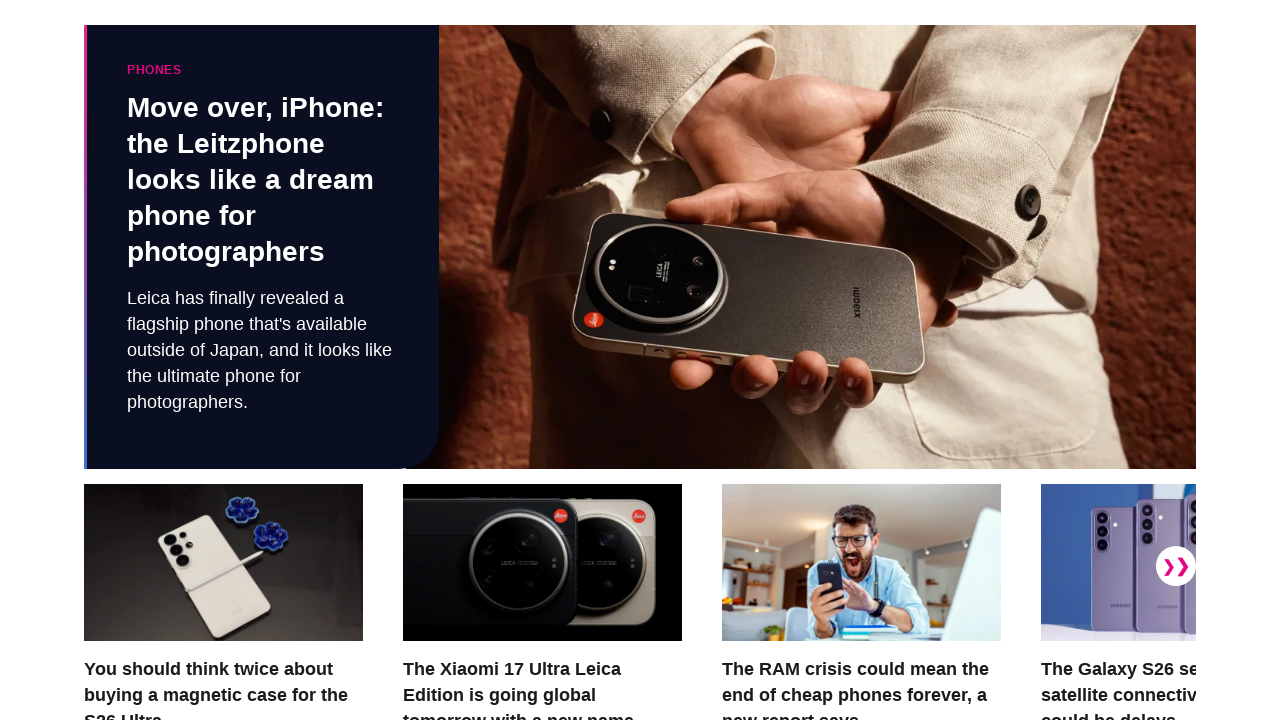

Waited 500ms after scroll 8 for content to load
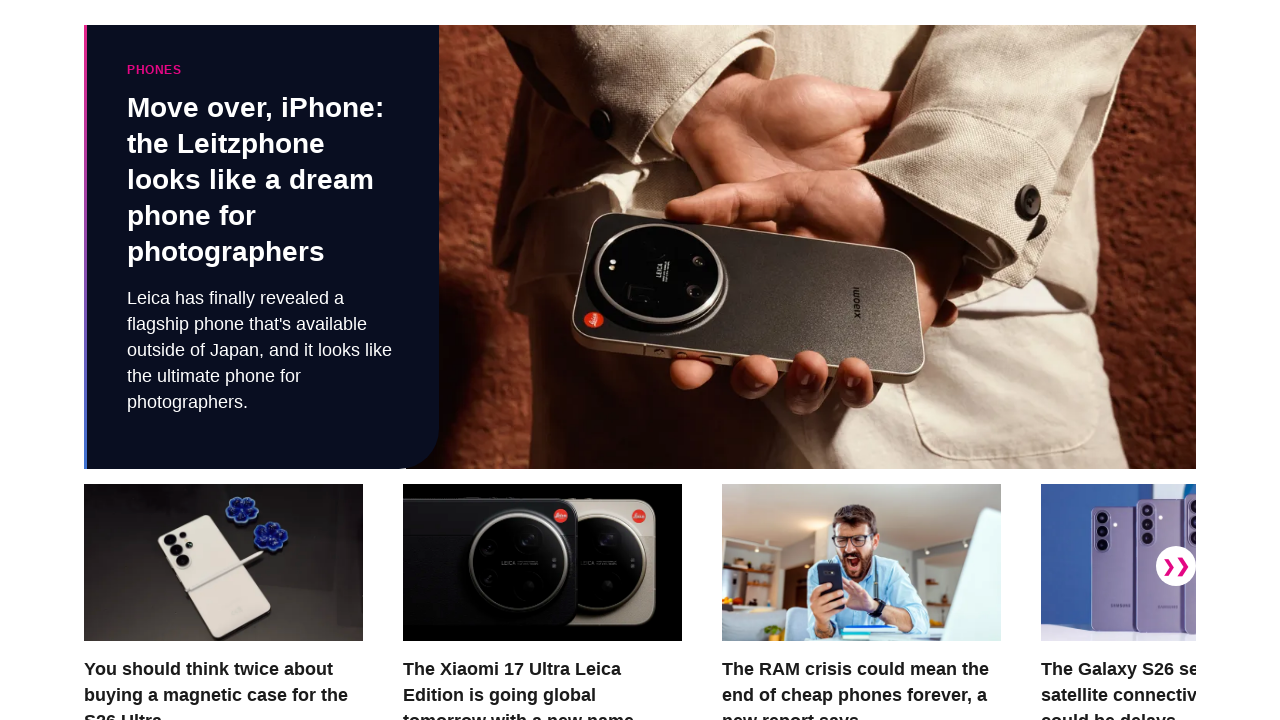

Scrolled down page (scroll 9 of 10)
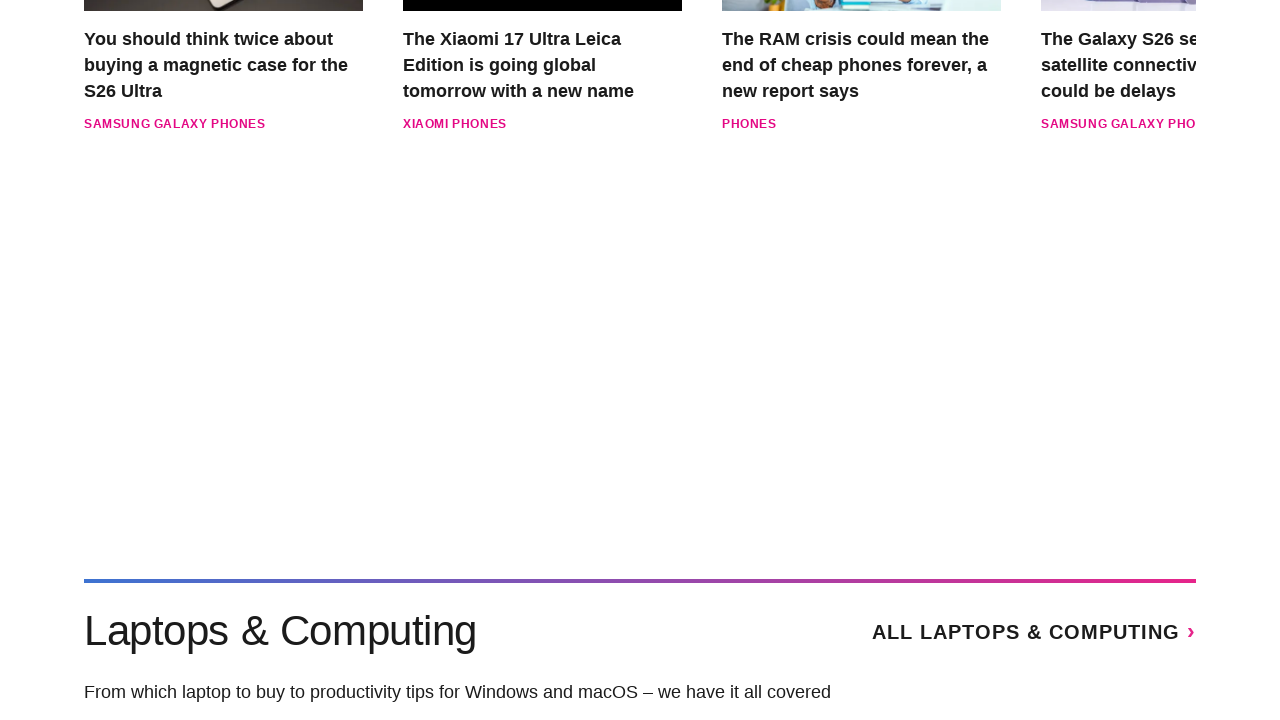

Waited 500ms after scroll 9 for content to load
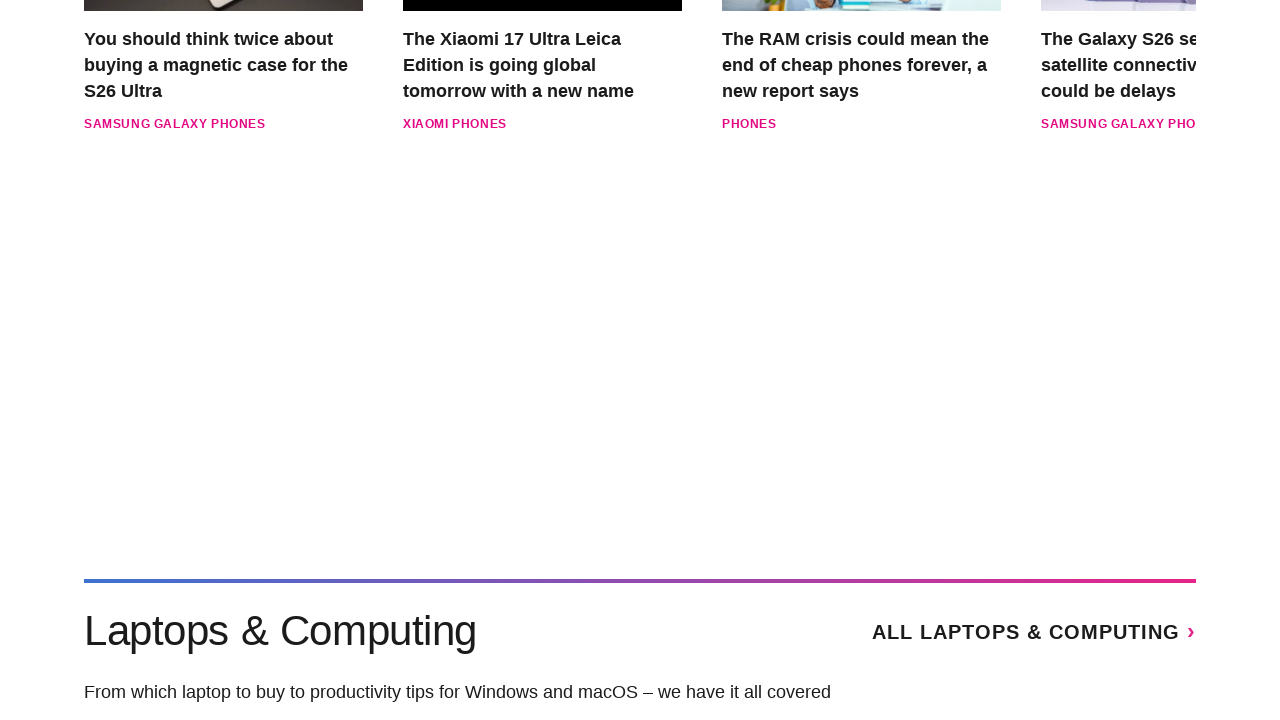

Scrolled down page (scroll 10 of 10)
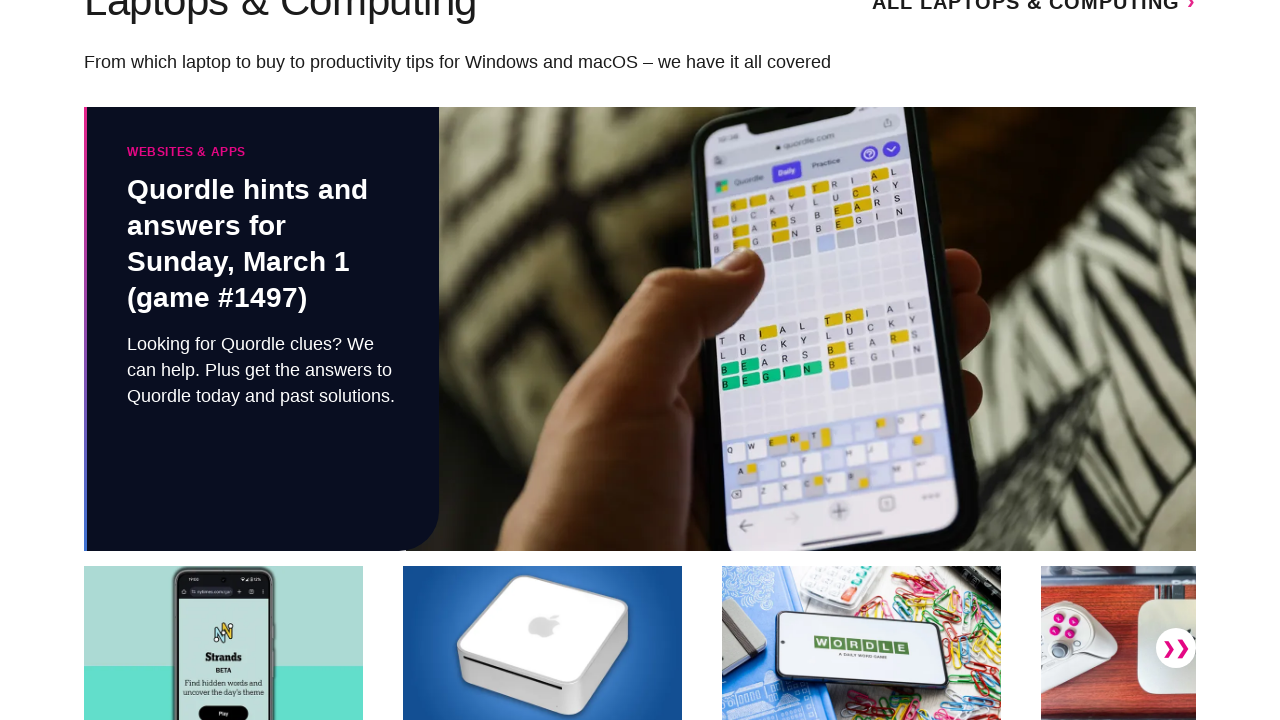

Waited 500ms after scroll 10 for content to load
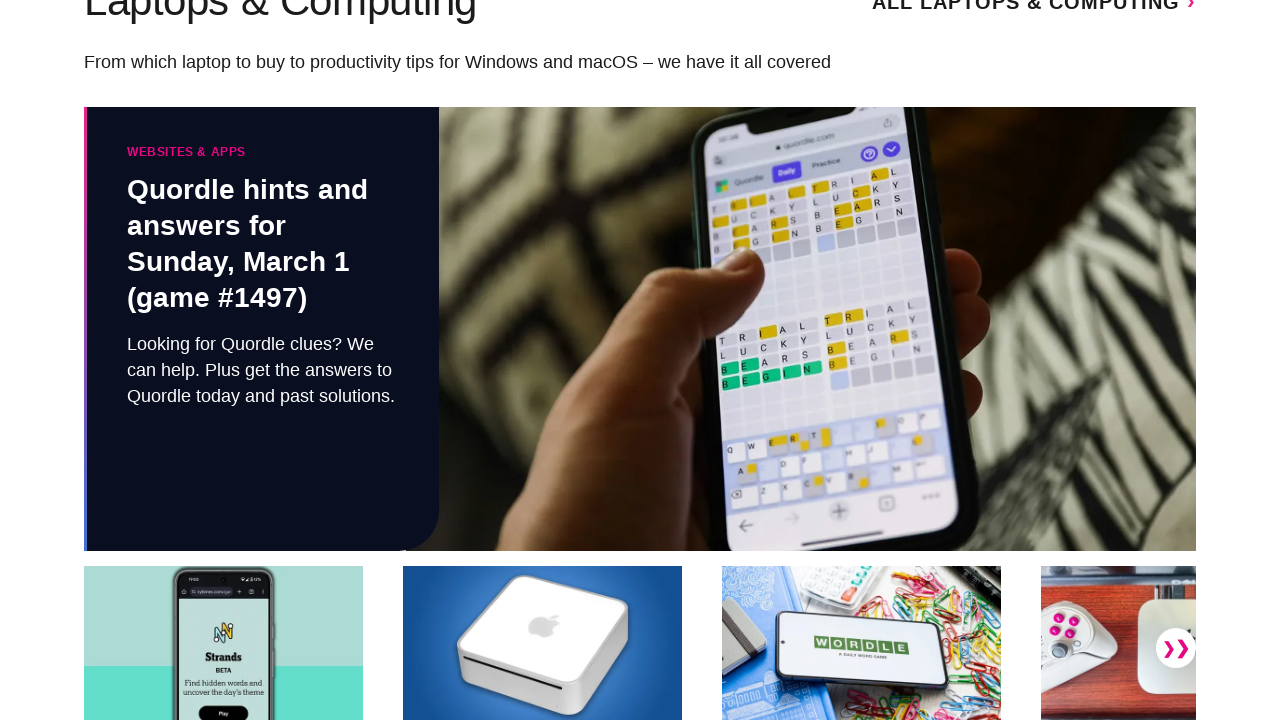

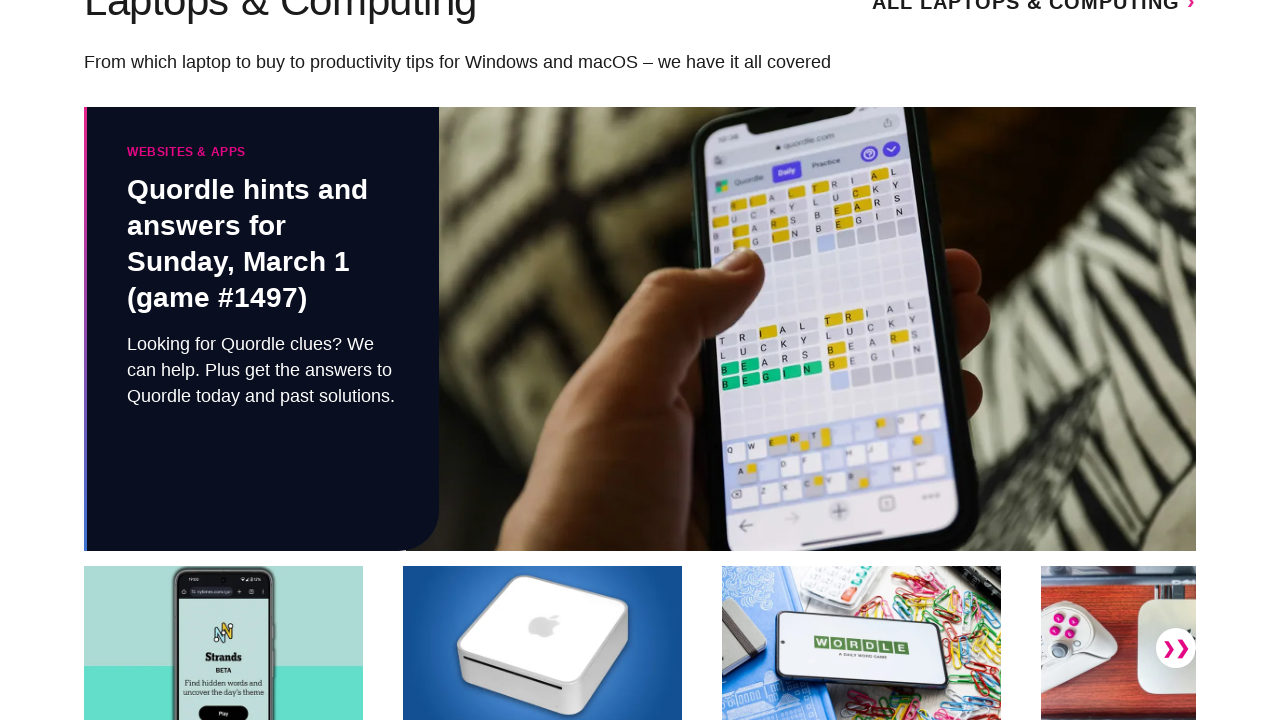